Tests opening and closing a small modal dialog

Starting URL: https://demoqa.com/modal-dialogs

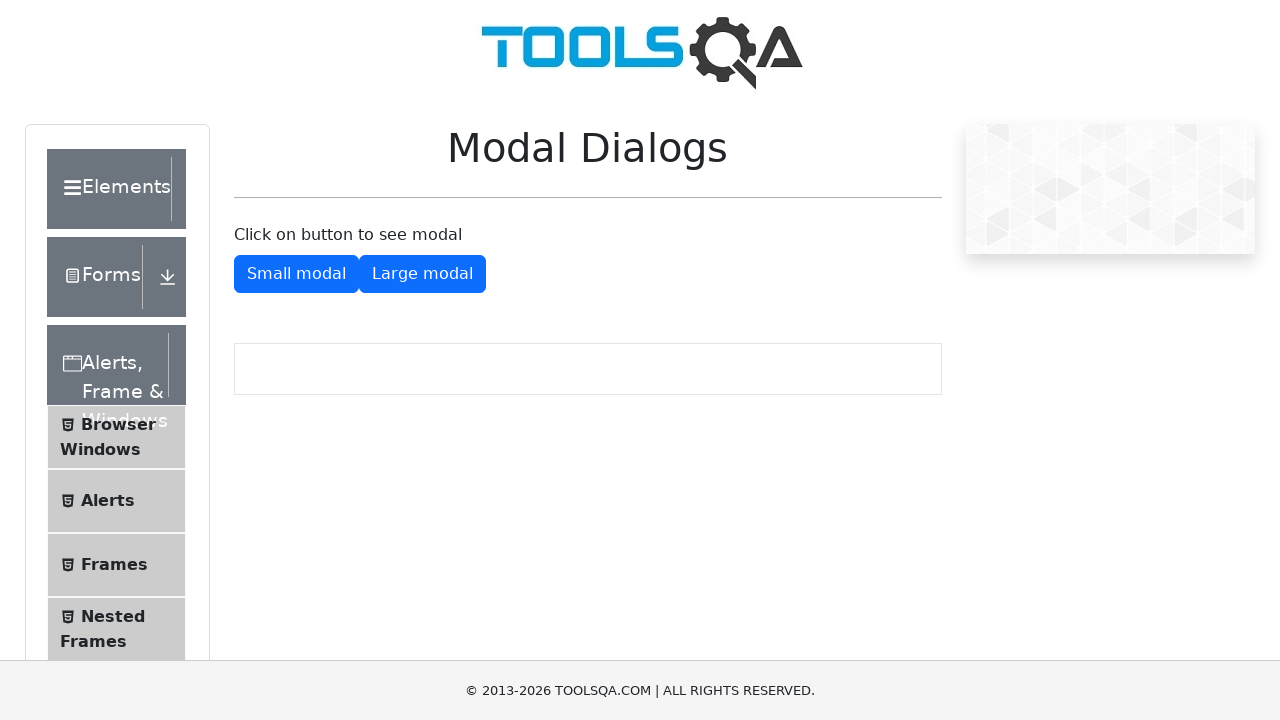

Clicked button to open small modal dialog at (296, 274) on #showSmallModal
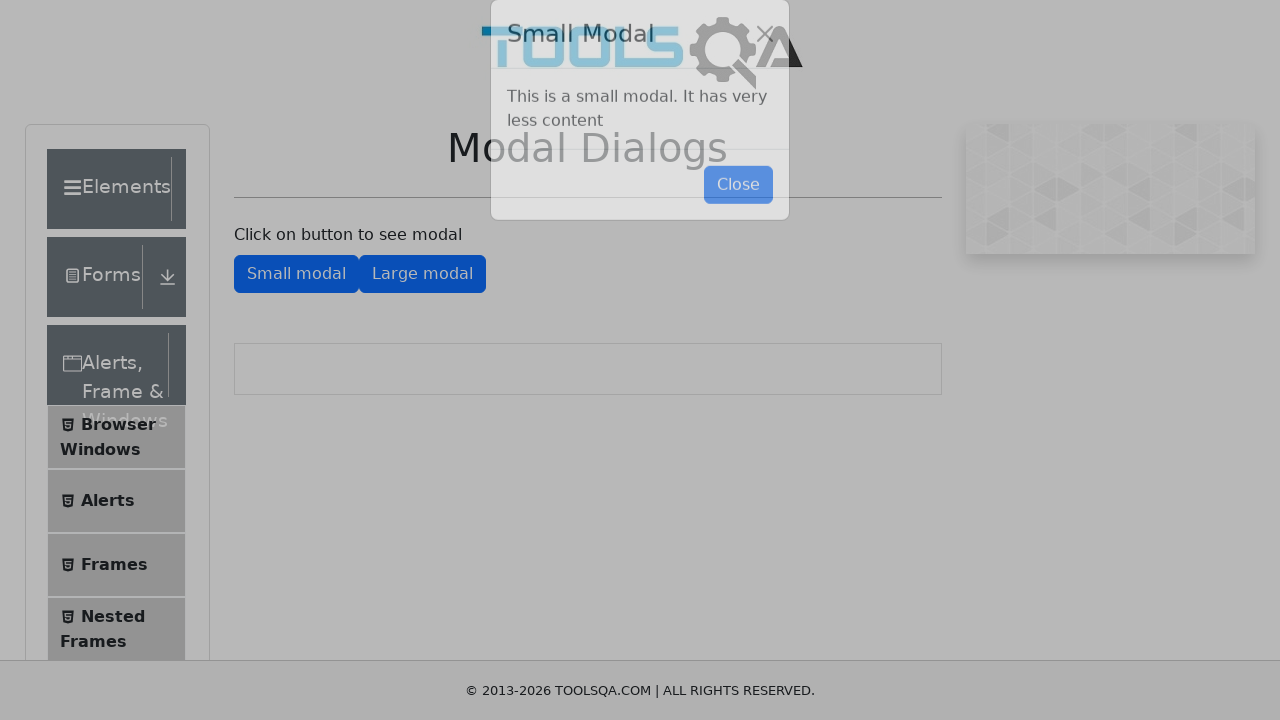

Small modal dialog appeared and close button is visible
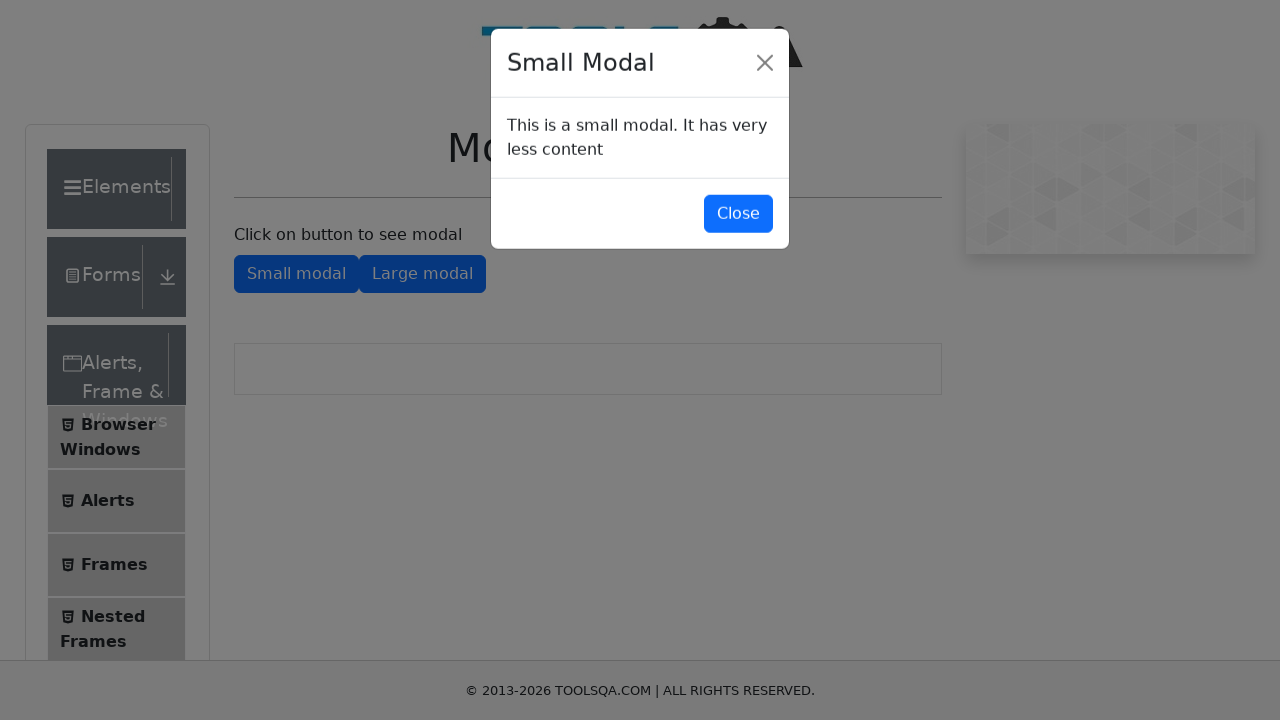

Clicked close button to dismiss small modal dialog at (738, 214) on xpath=//button[@id='closeSmallModal']
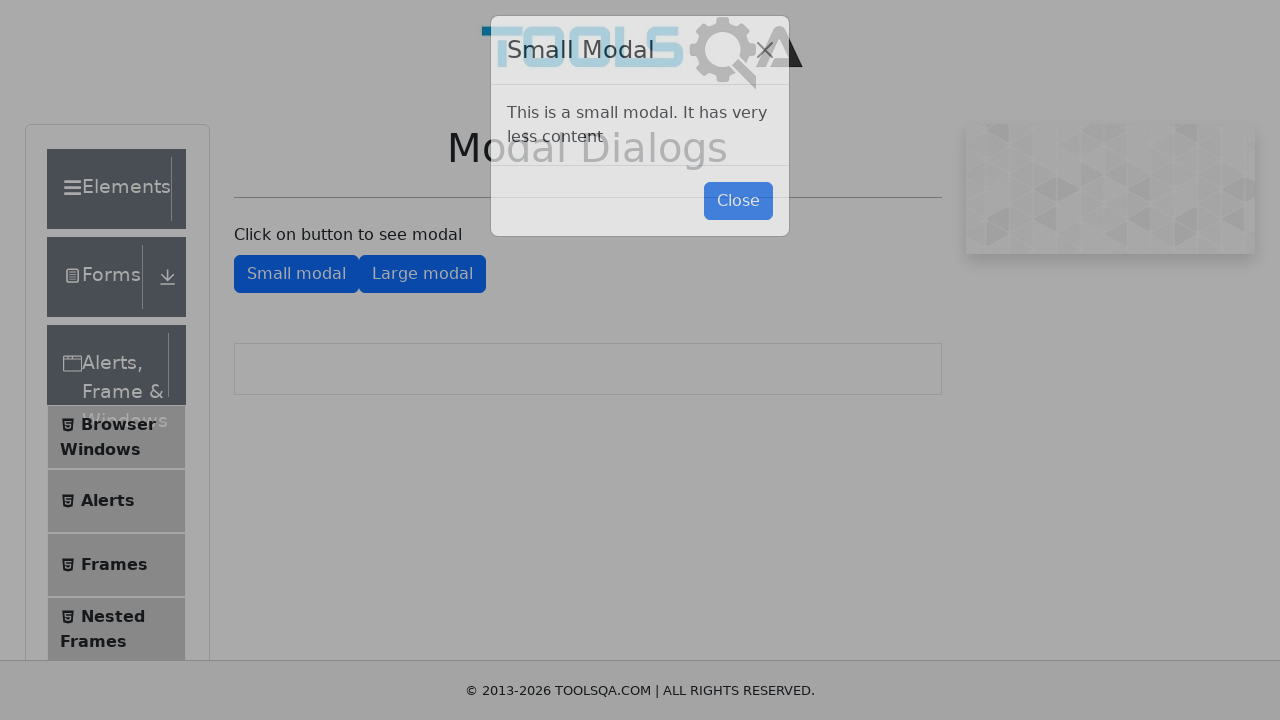

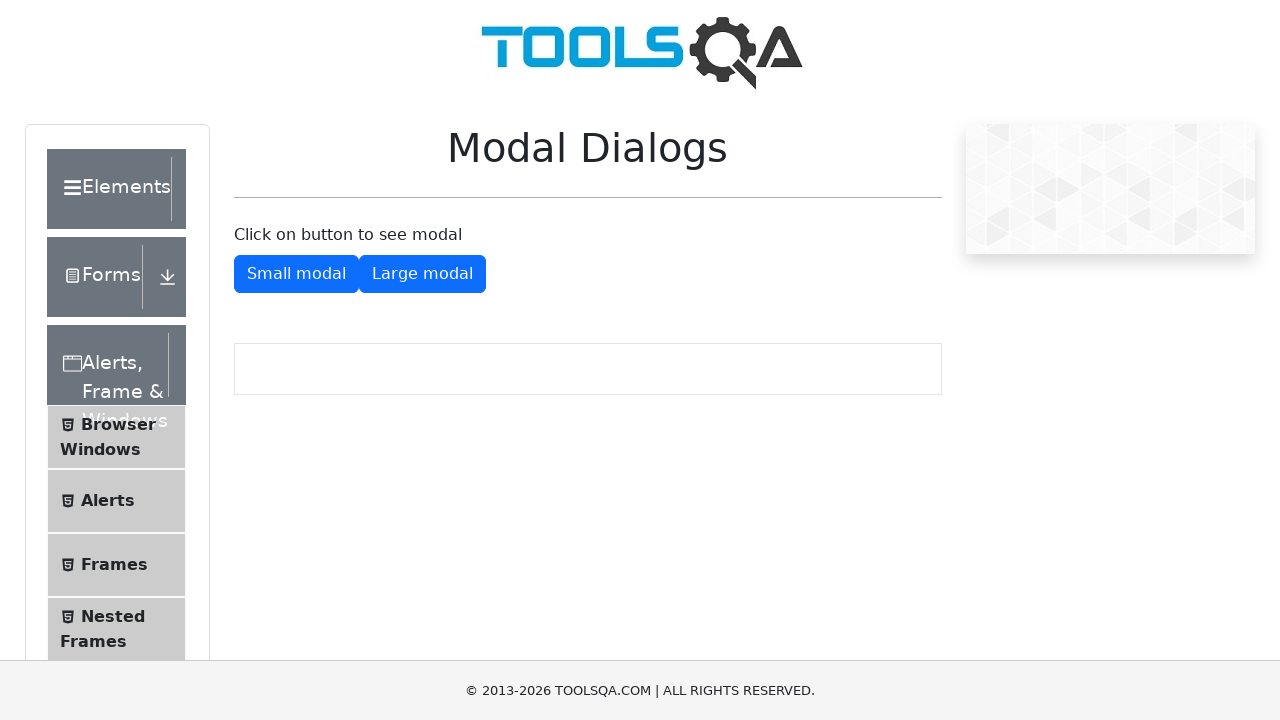